Tests drag and drop functionality by dragging column A to column B

Starting URL: http://the-internet.herokuapp.com/

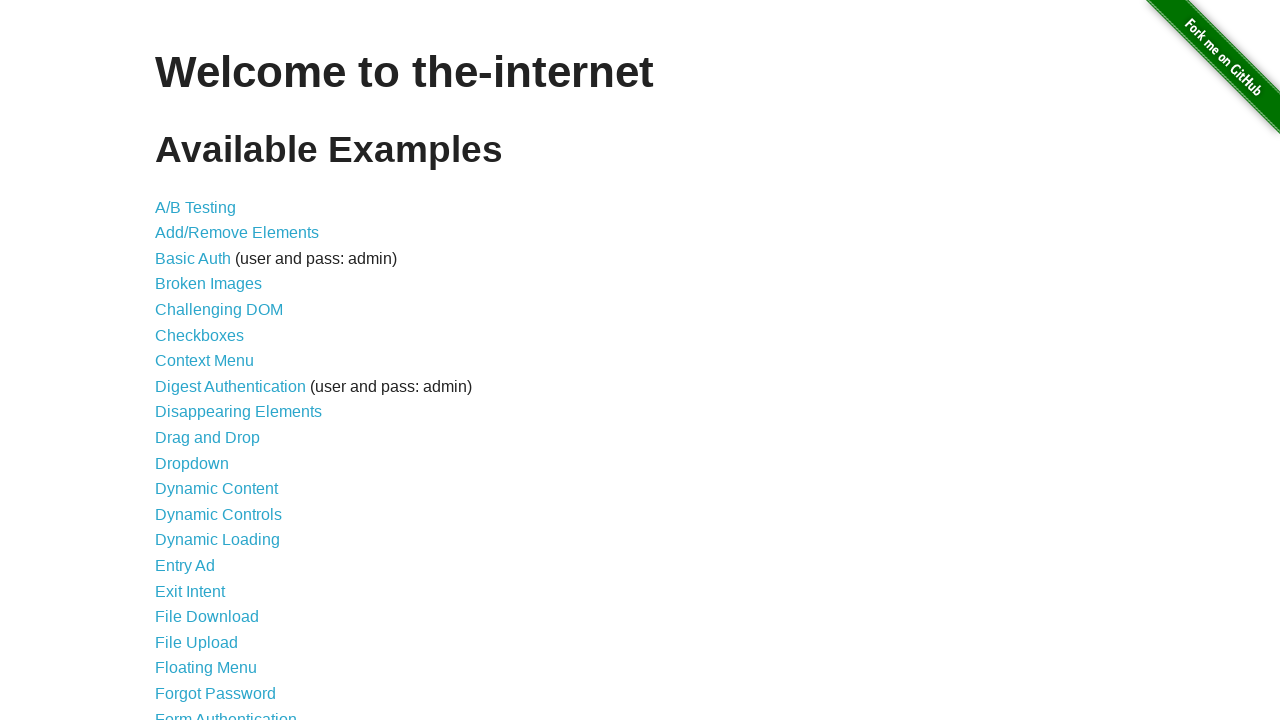

Clicked on Drag and Drop link at (208, 438) on xpath=//a[.='Drag and Drop']
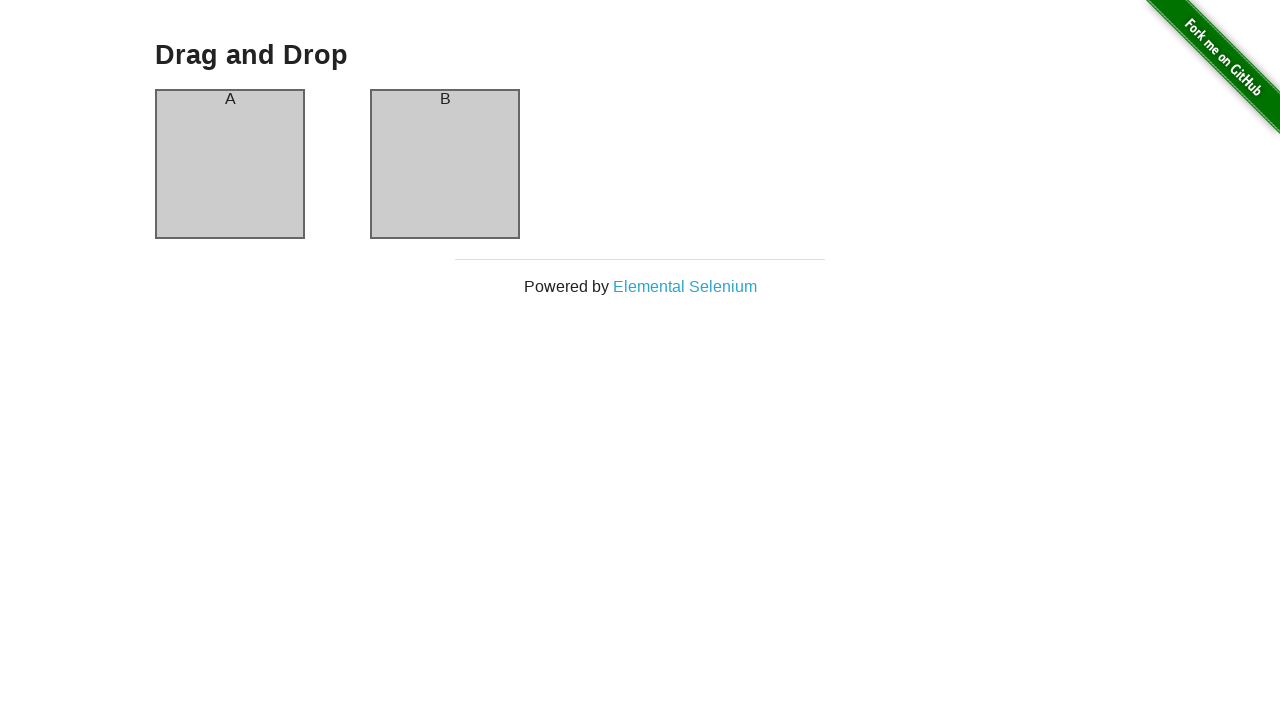

Located column A element
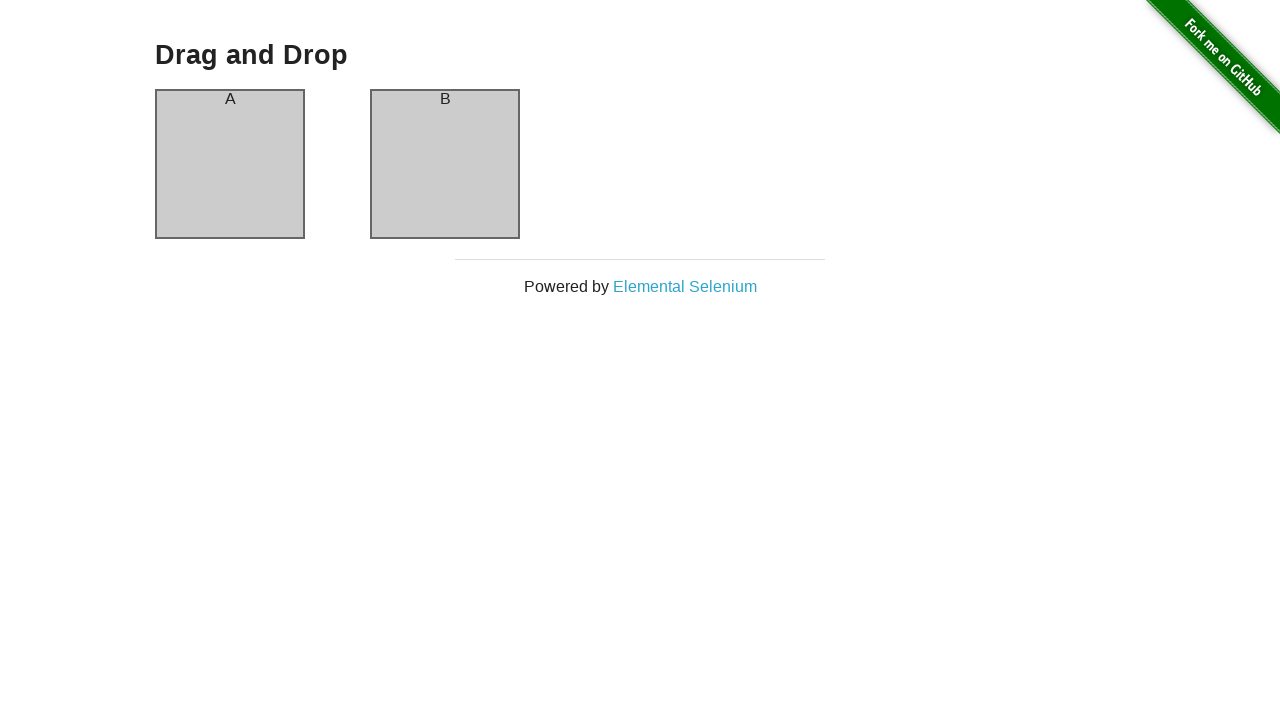

Located column B element
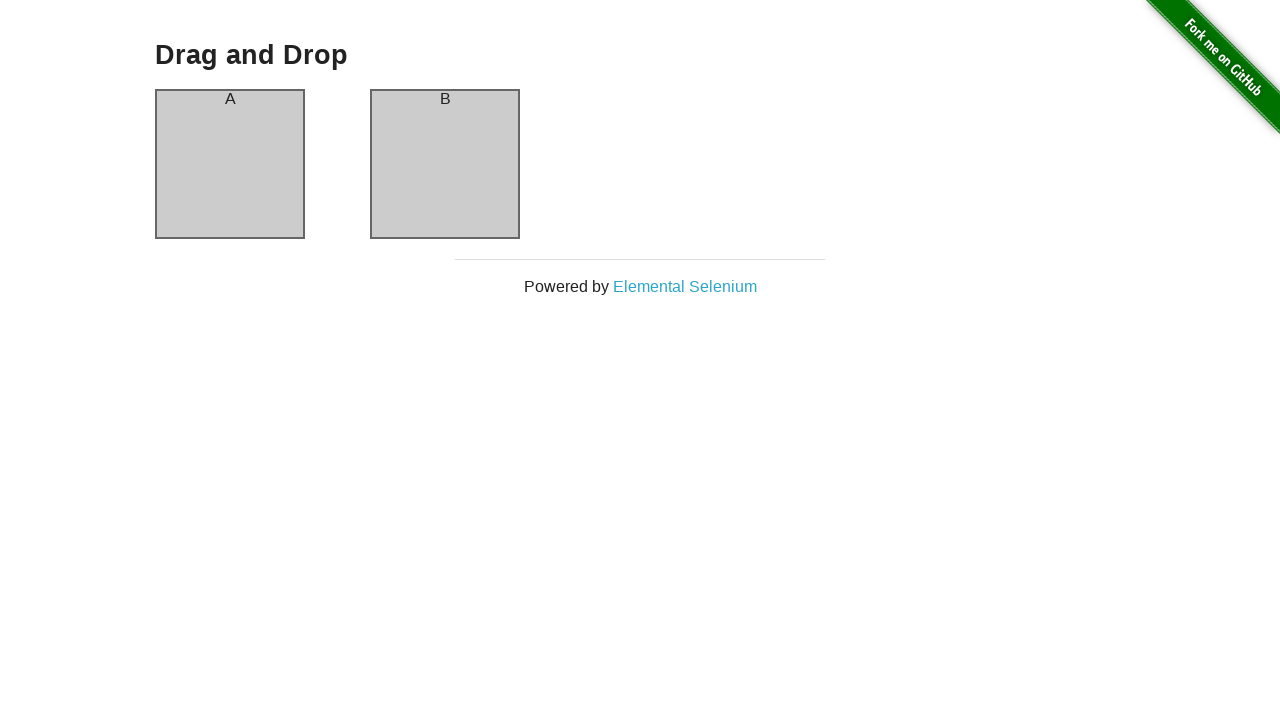

Dragged column A to column B at (445, 164)
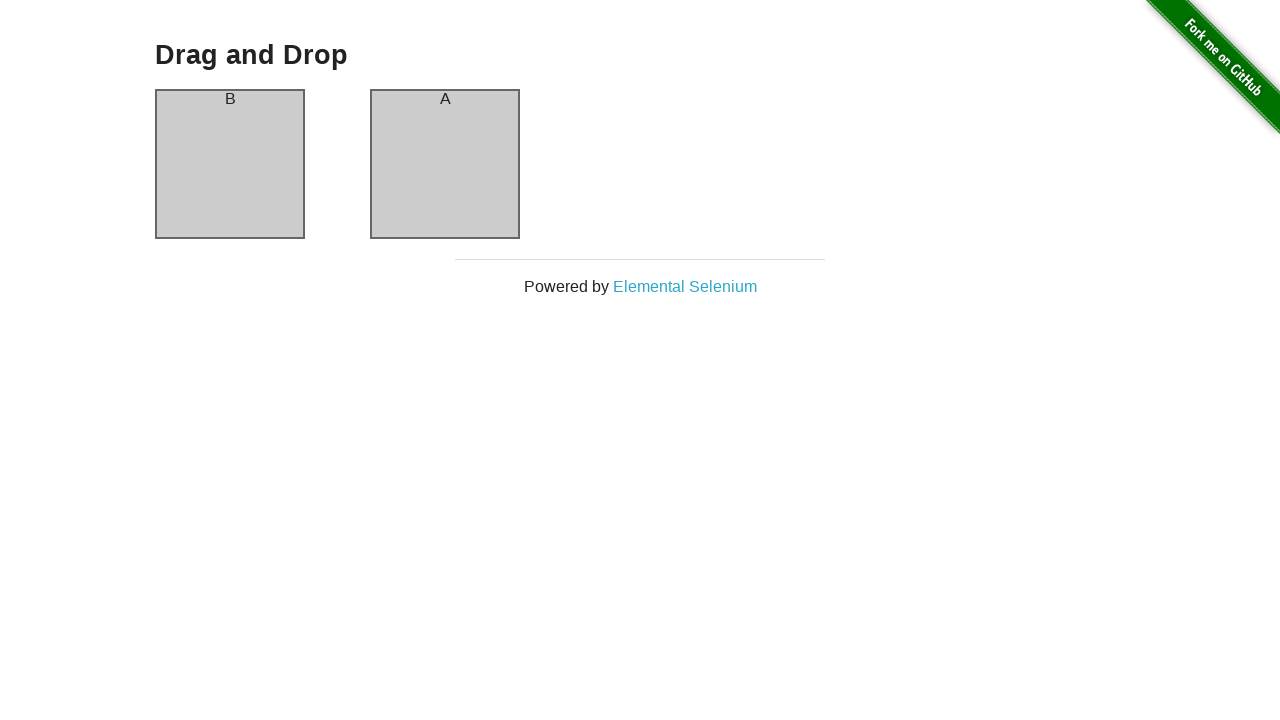

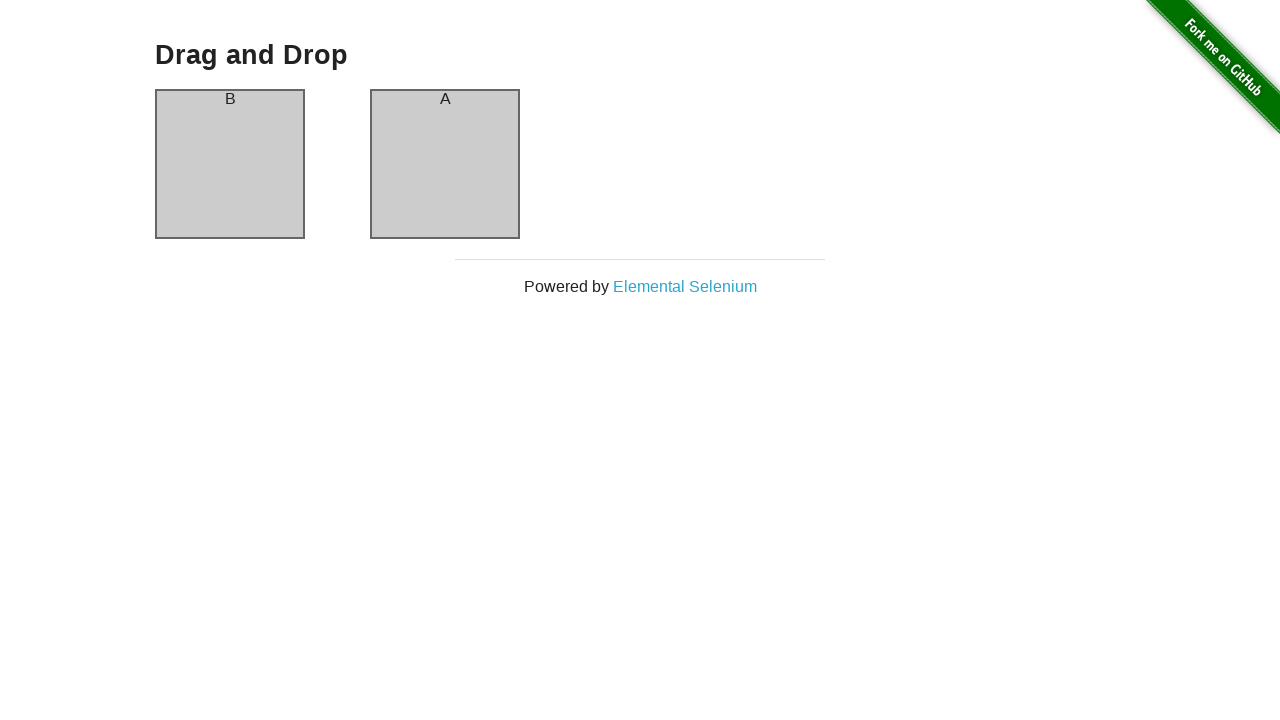